Tests redirect link functionality by navigating to the redirector page, clicking the redirect link, and verifying arrival at the status codes page.

Starting URL: https://the-internet.herokuapp.com/

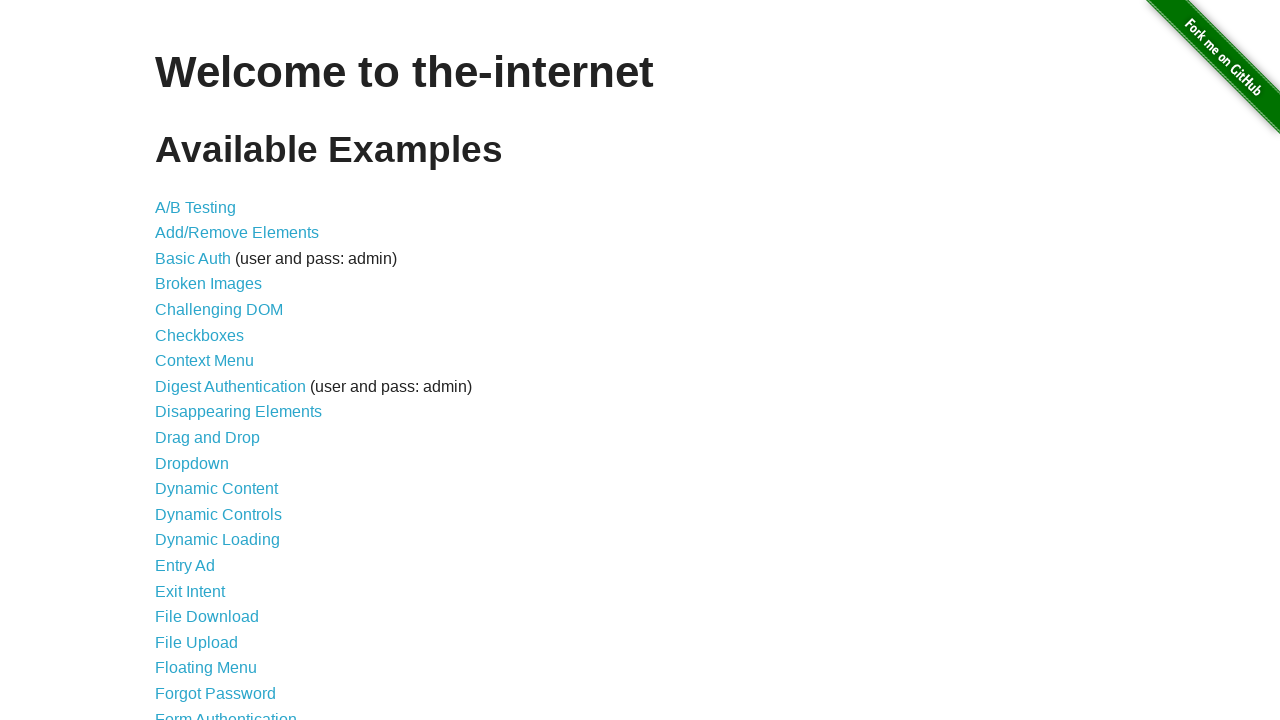

Clicked on 'Redirect Link' from the starting page at (202, 446) on xpath=//*[contains(text(),'Redirect Link')]
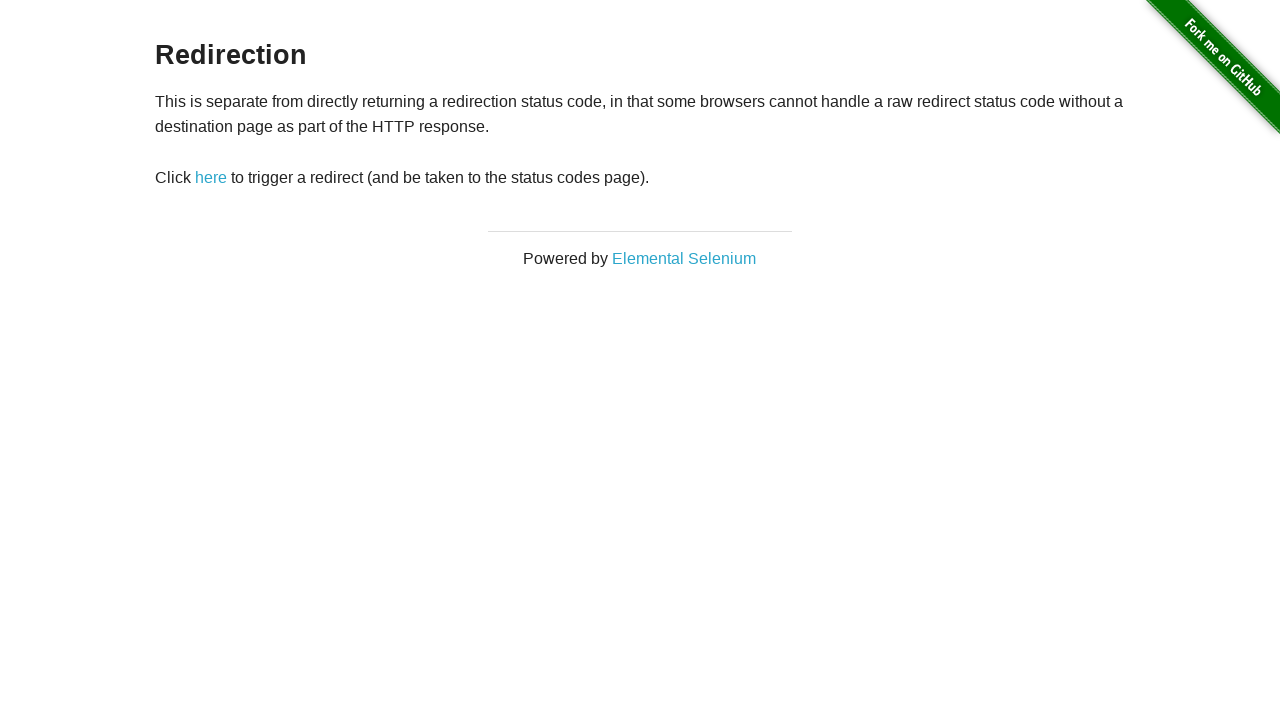

Navigated to redirector page and URL confirmed
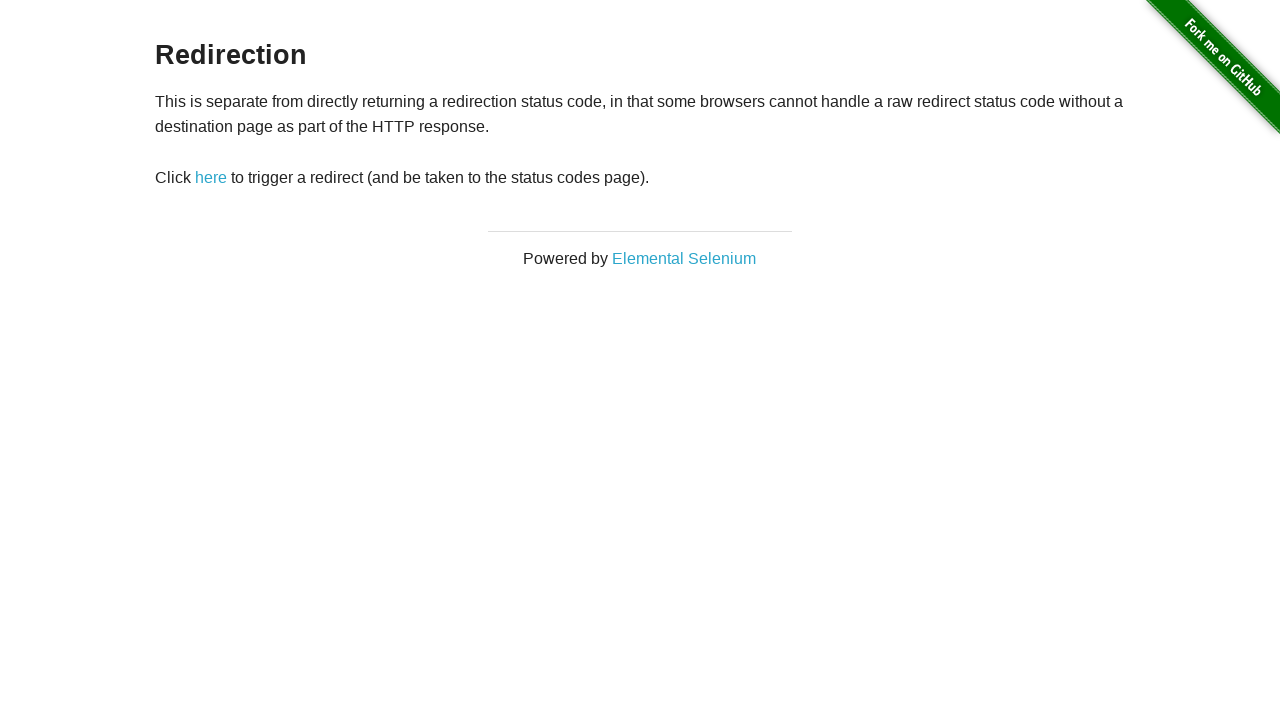

Redirector page loaded with h3 heading visible
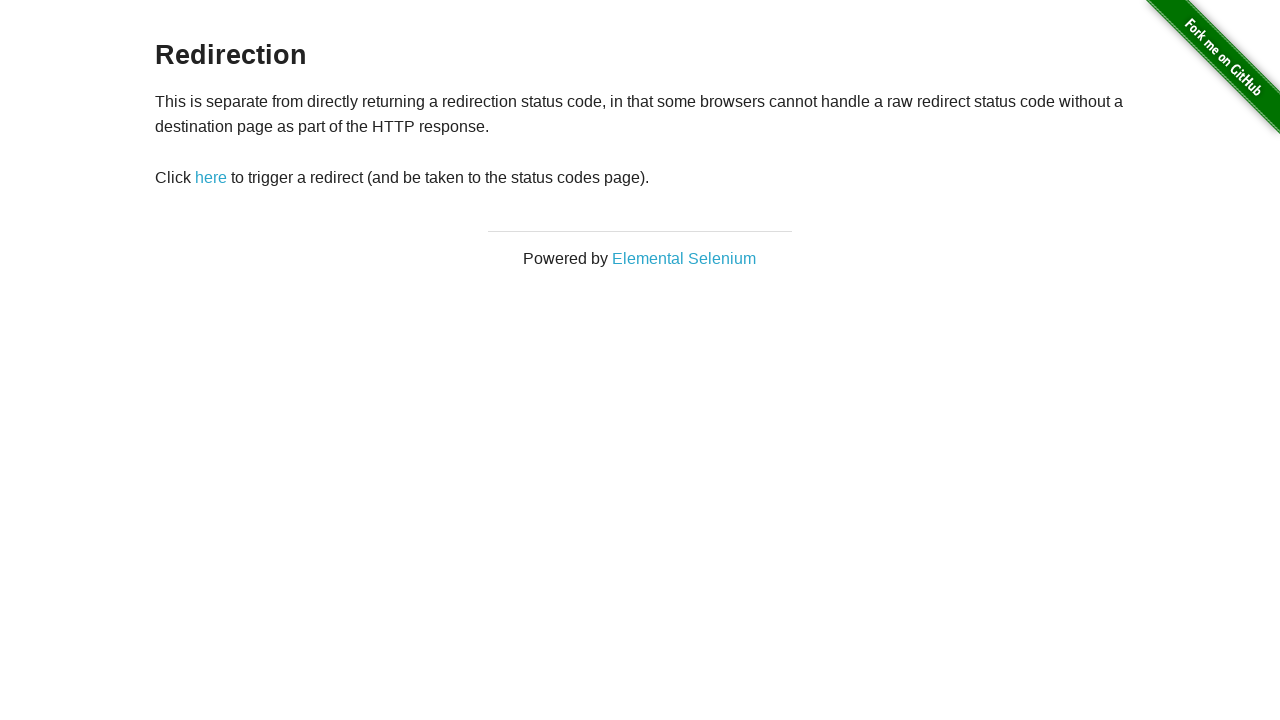

Clicked the redirect link element at (211, 178) on #redirect
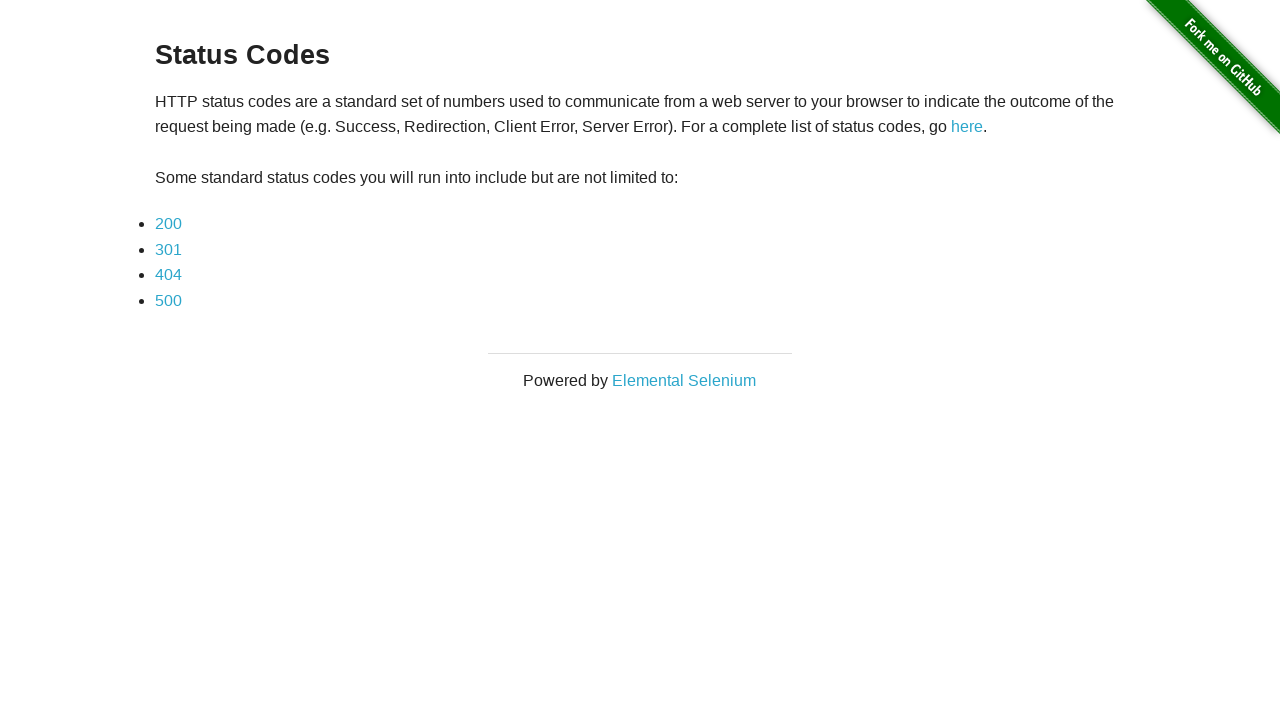

Successfully navigated to status codes page and URL confirmed
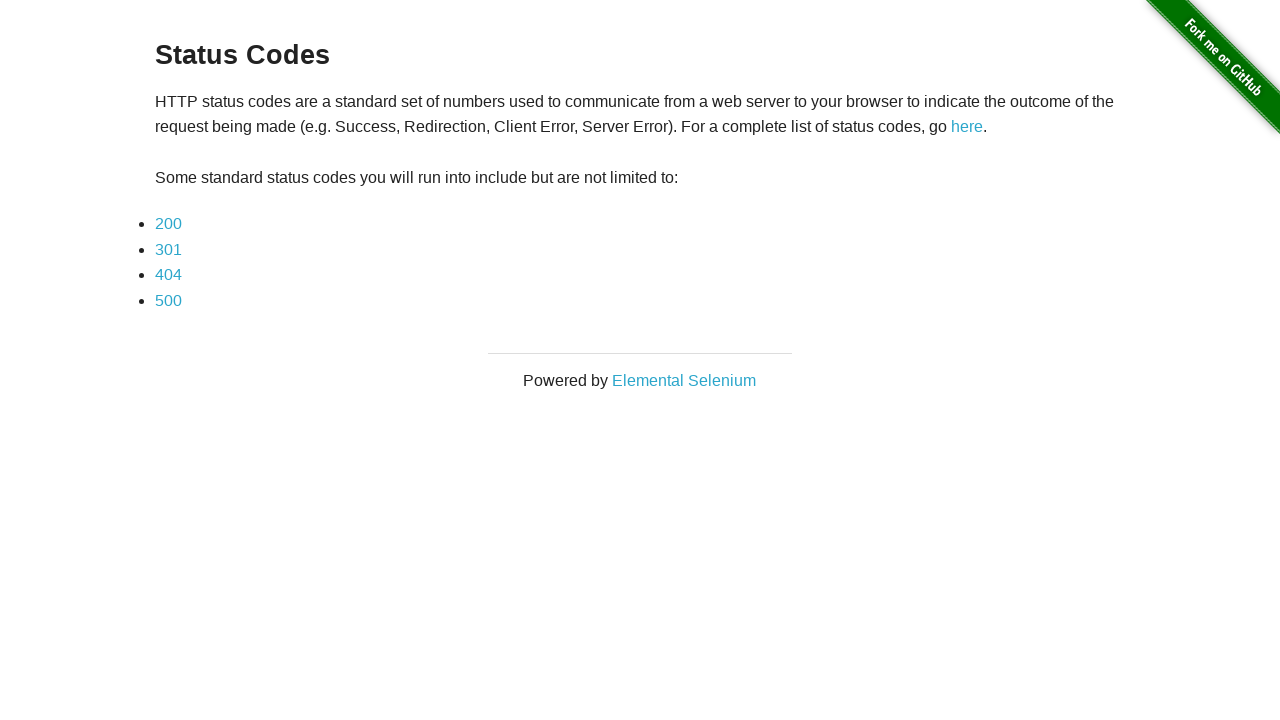

Status codes page loaded with h3 heading visible
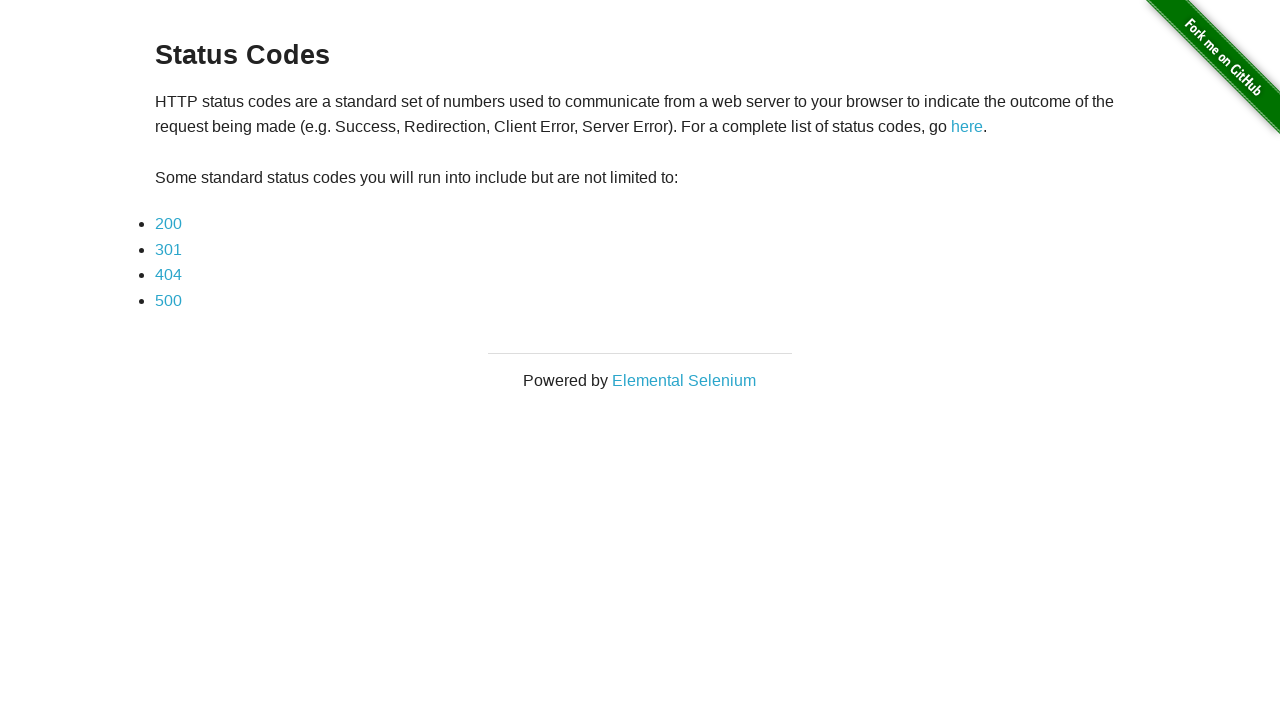

First status code link is visible
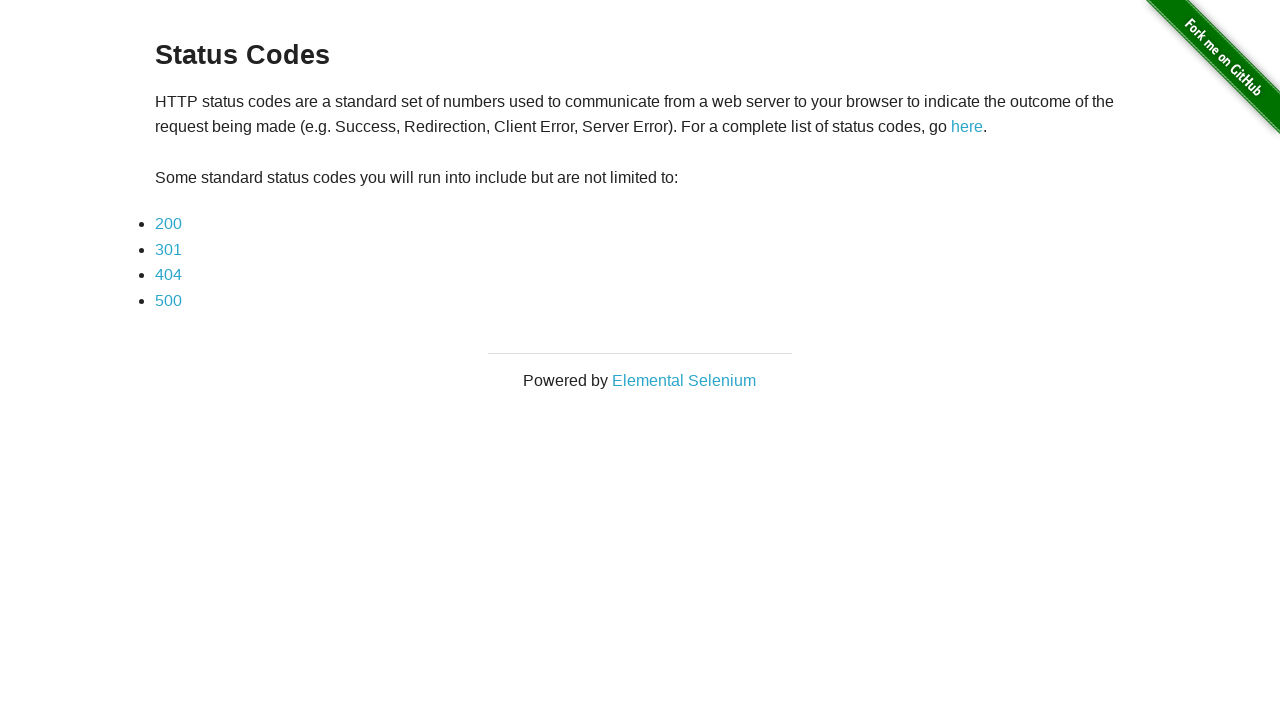

Second status code link is visible
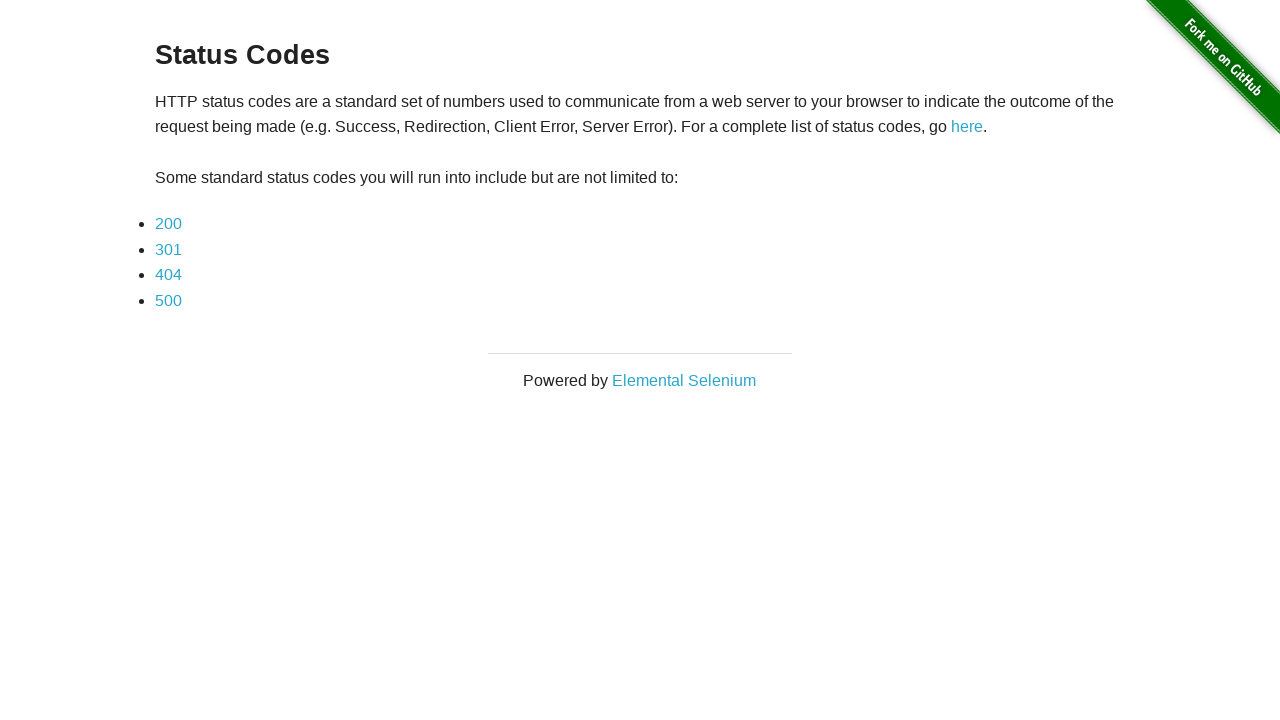

Third status code link is visible
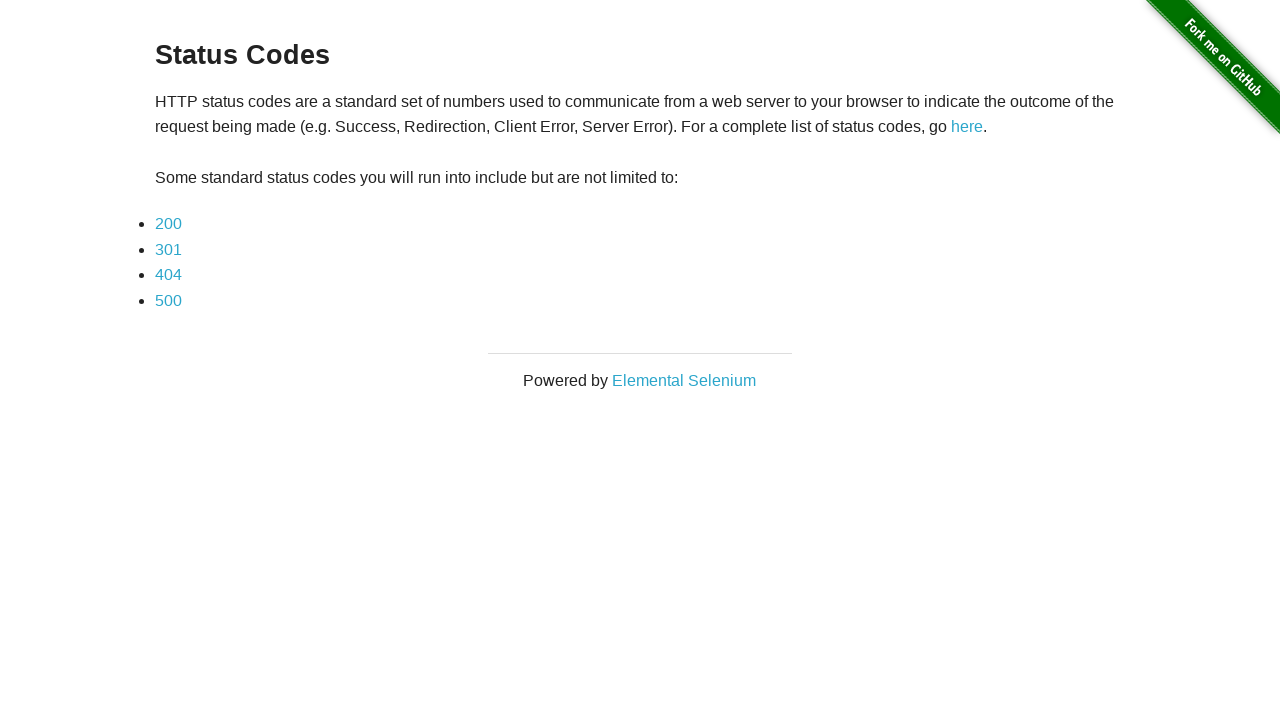

Fourth status code link is visible
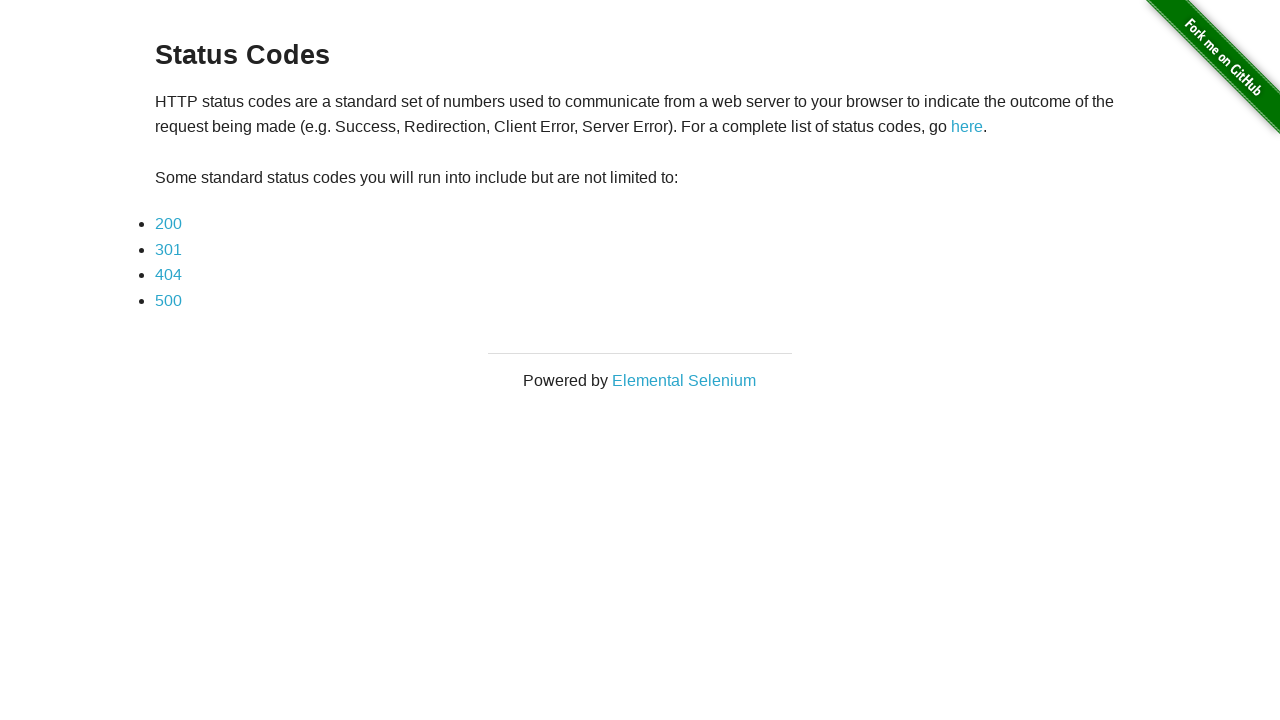

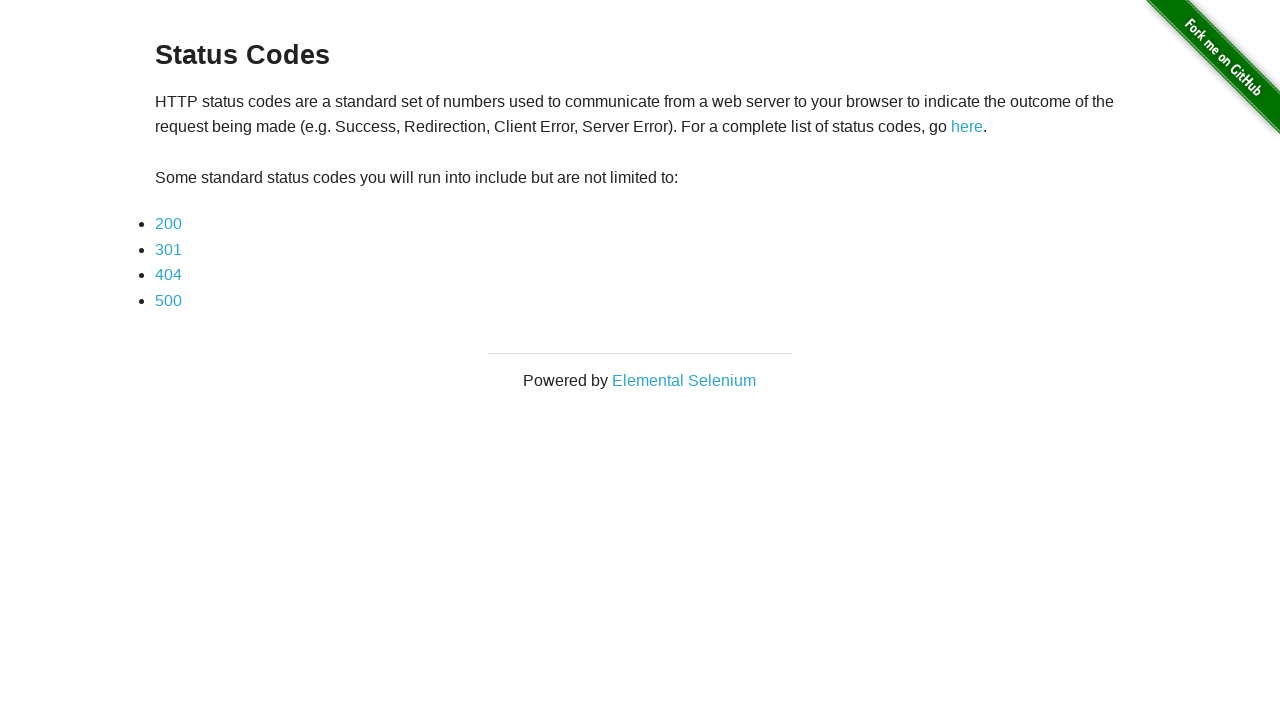